Tests hover menu interaction by moving to a dropdown menu element and clicking on a submenu option called "SeleniumByArun"

Starting URL: https://omayo.blogspot.com/

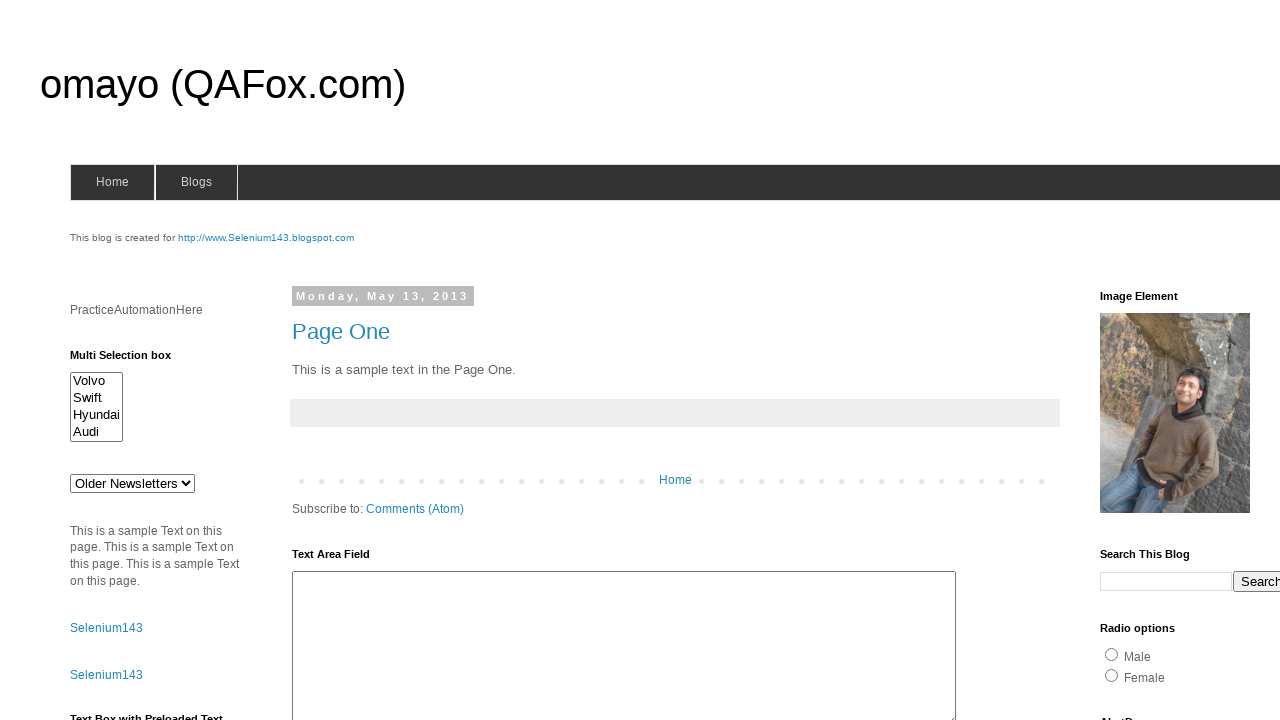

Hovered over blogs menu to reveal dropdown at (196, 182) on #blogsmenu
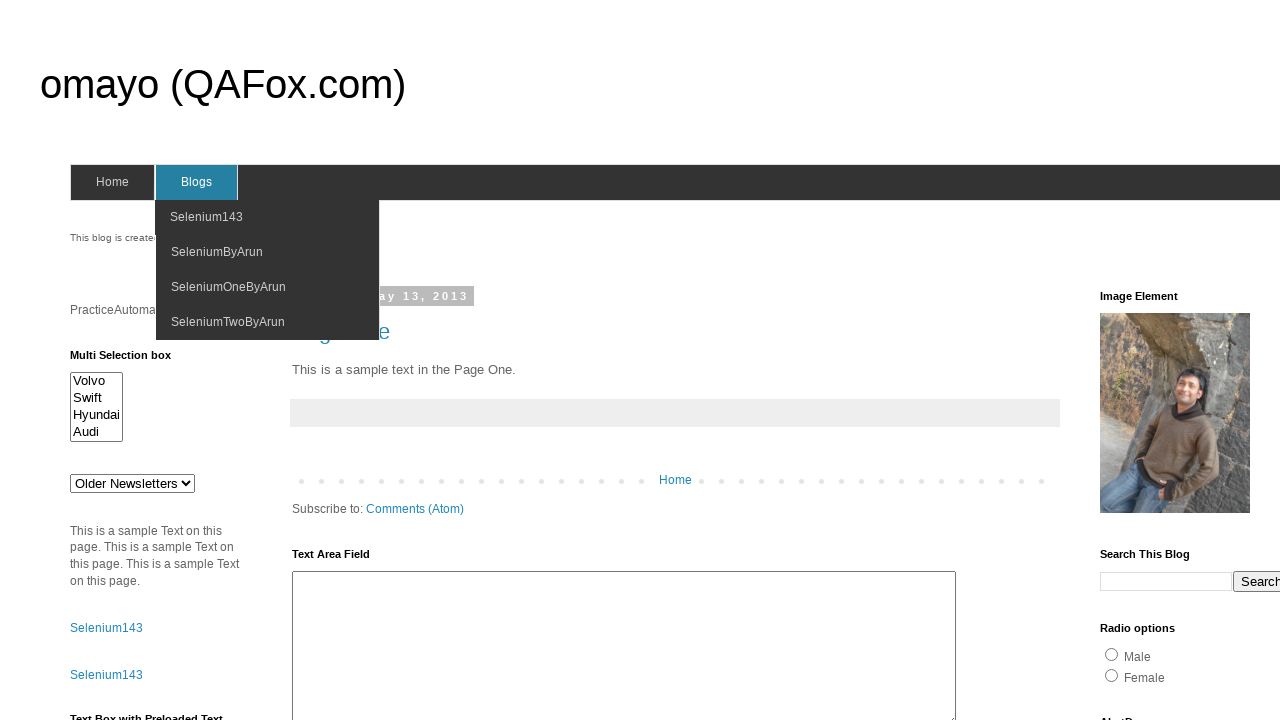

Clicked on SeleniumByArun submenu option at (217, 252) on xpath=//span[text()='SeleniumByArun']
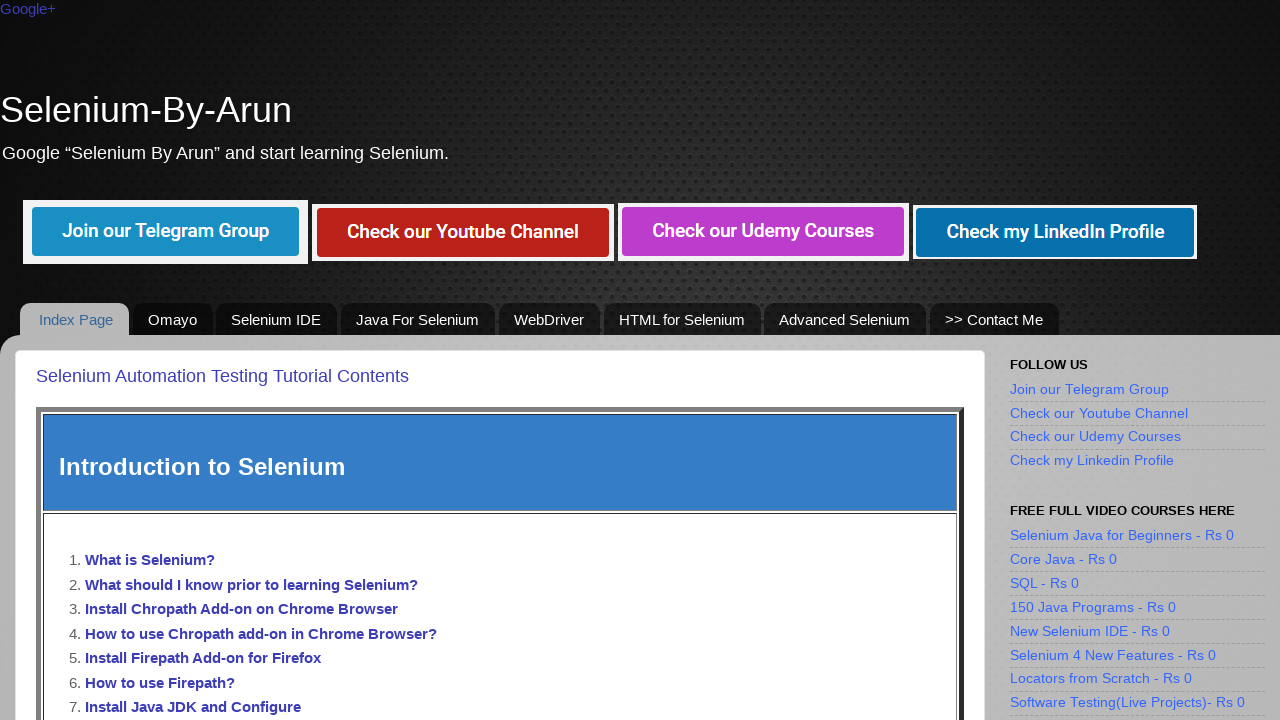

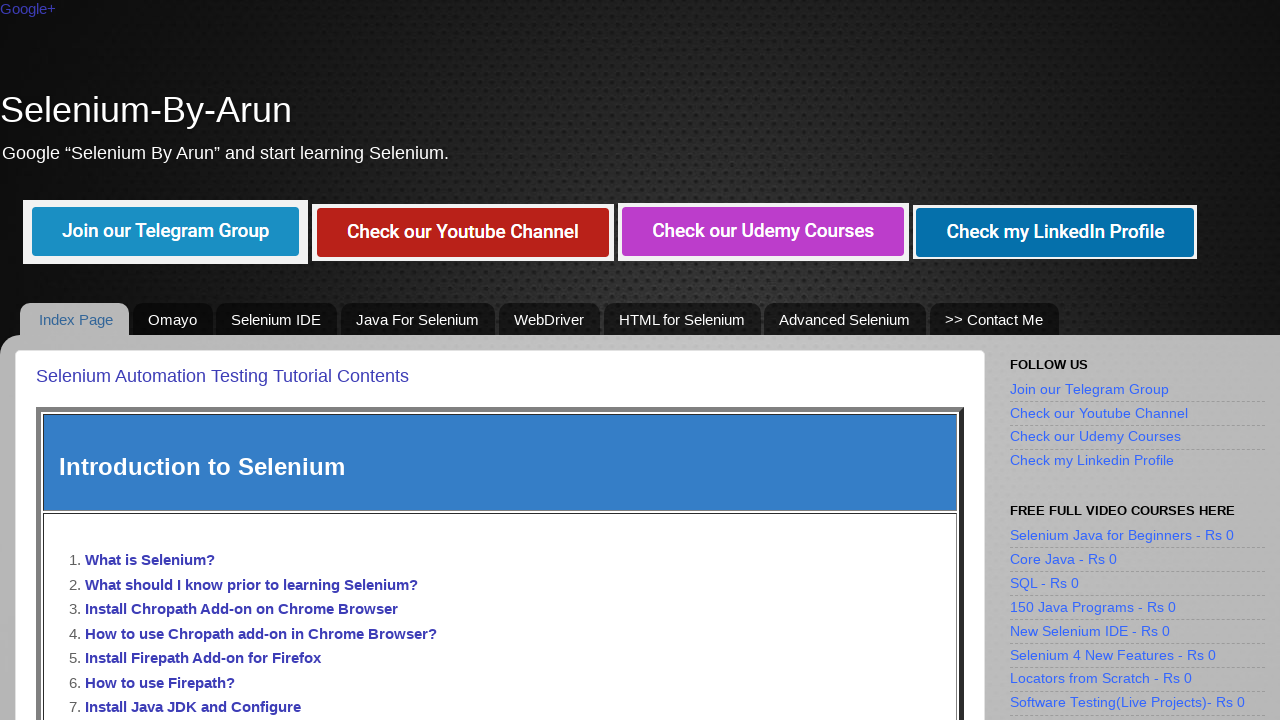